Tests form interaction on a registration page by filling the first name field, selecting a checkbox, and verifying page text

Starting URL: http://demo.automationtesting.in/Register.html

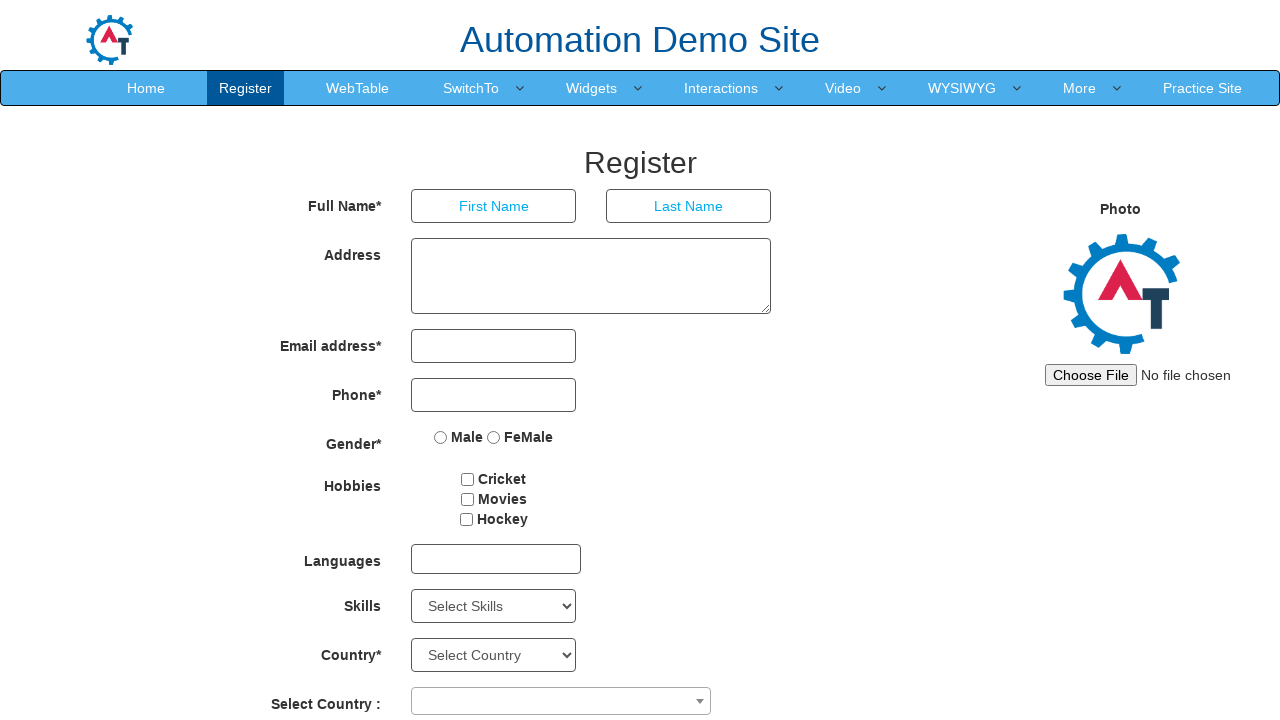

Filled first name field with 'John' on //input[@placeholder='First Name']
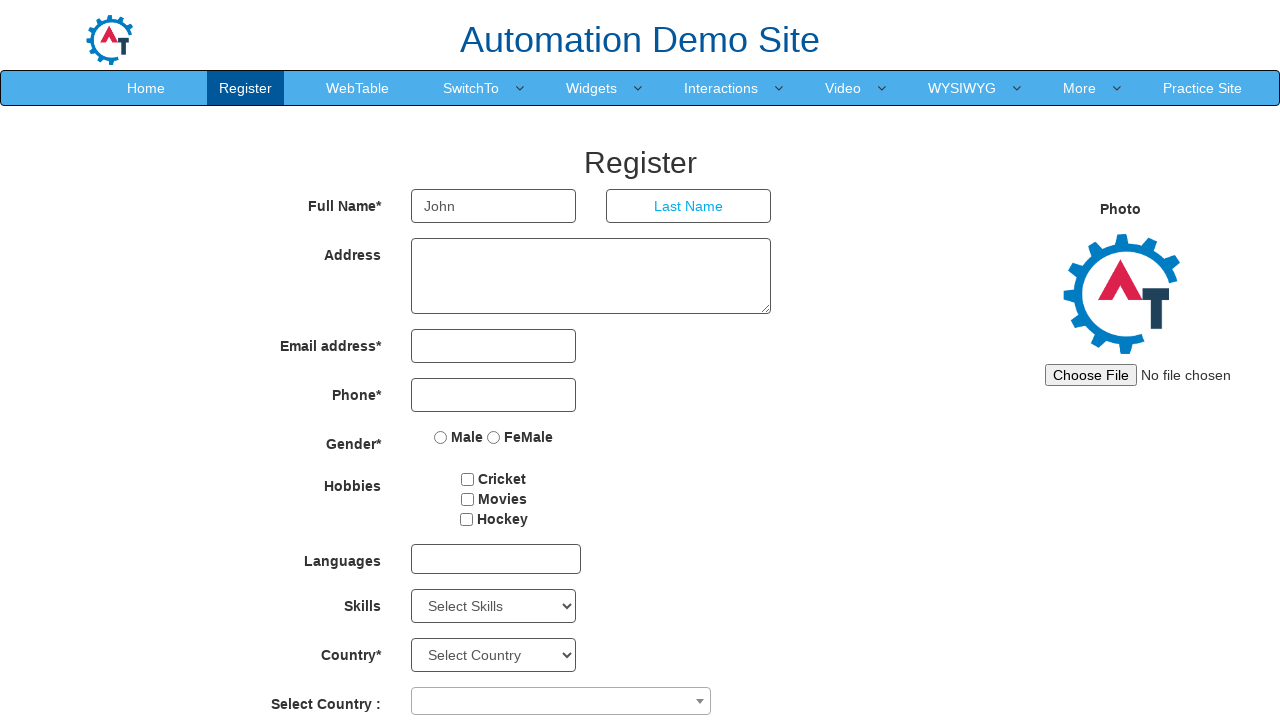

Updated first name field to 'David' on //input[@placeholder='First Name']
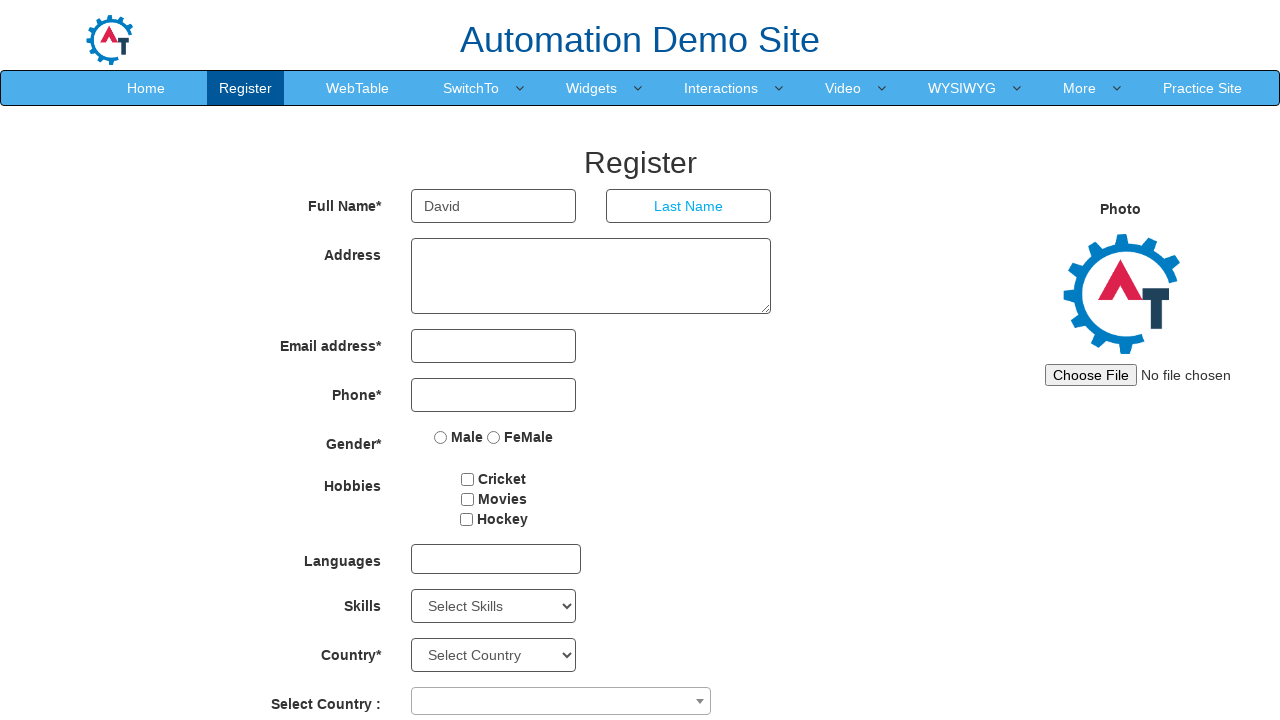

Clicked the movies checkbox at (468, 479) on xpath=//input[@id='checkbox1']
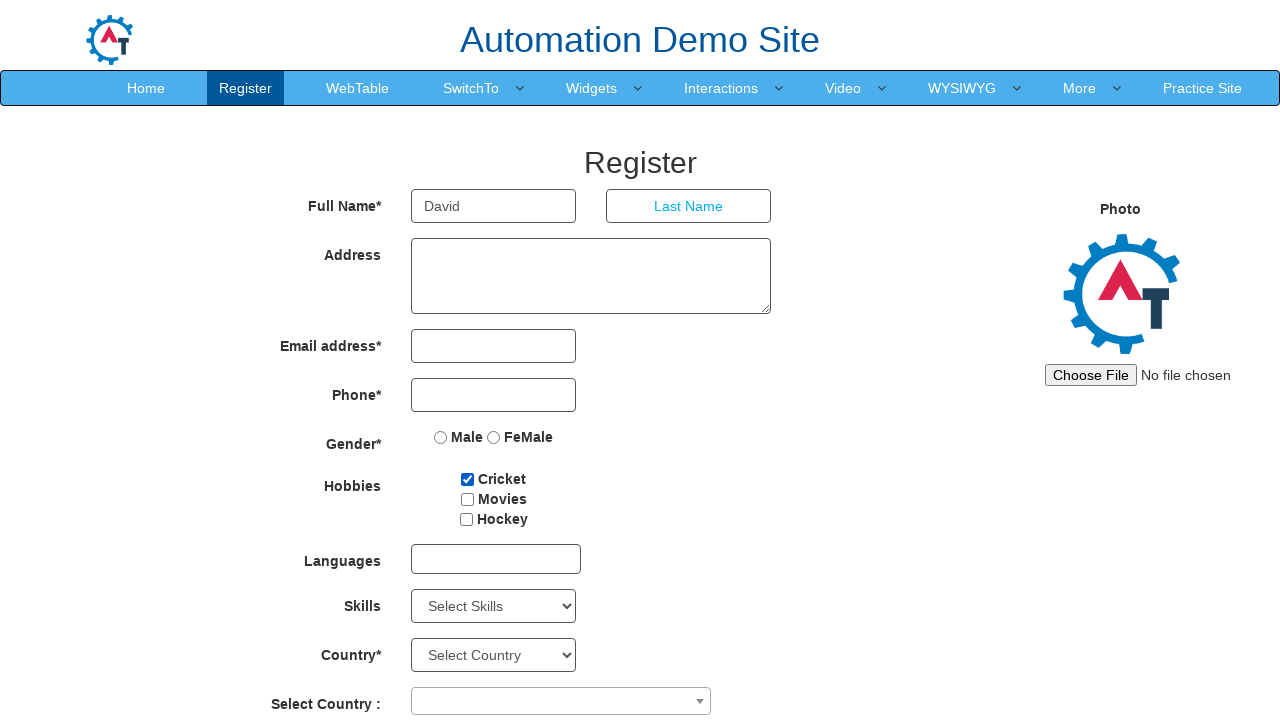

Verified the Register header text is present on the page
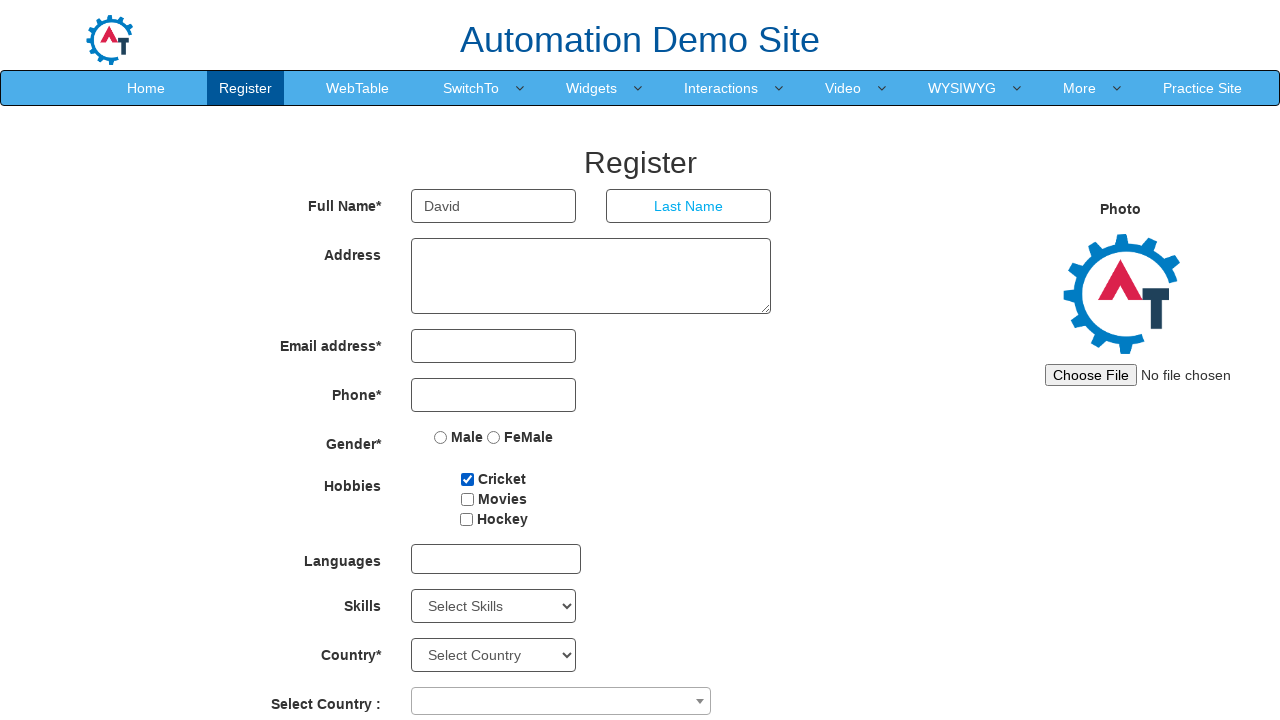

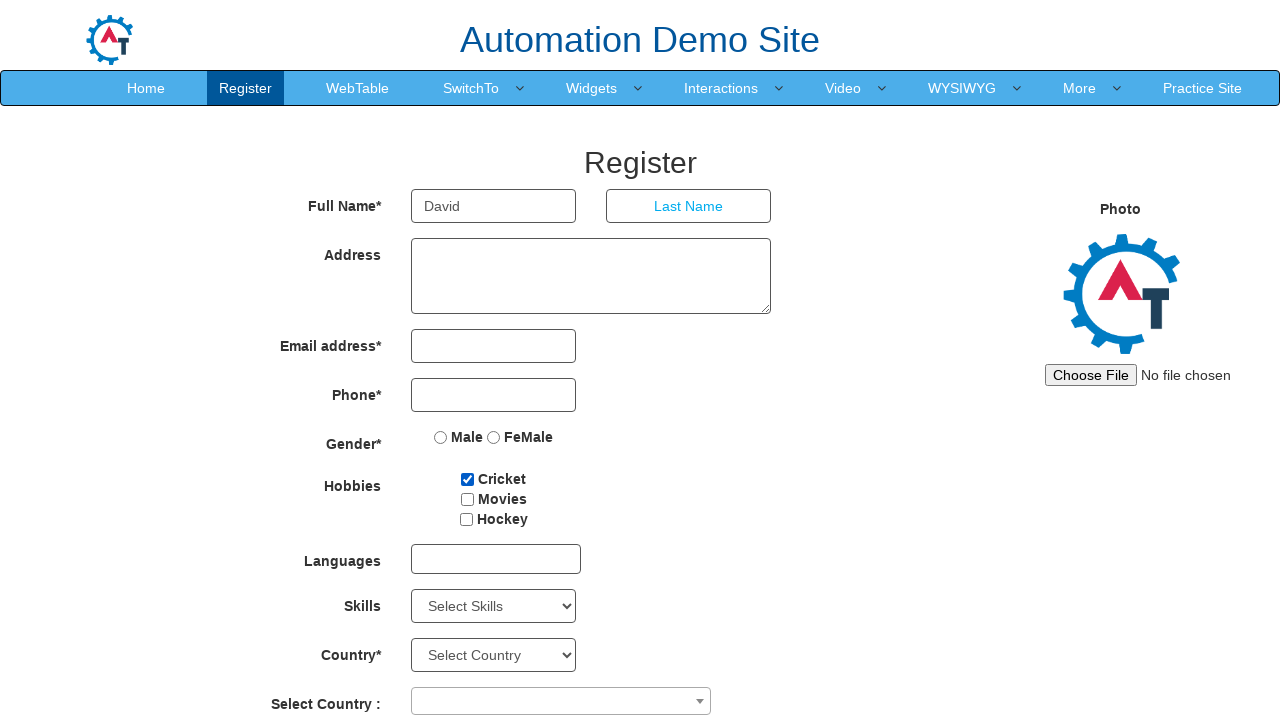